Tests different types of button interactions including double click, right click, and regular click on a demo page

Starting URL: https://demoqa.com/buttons

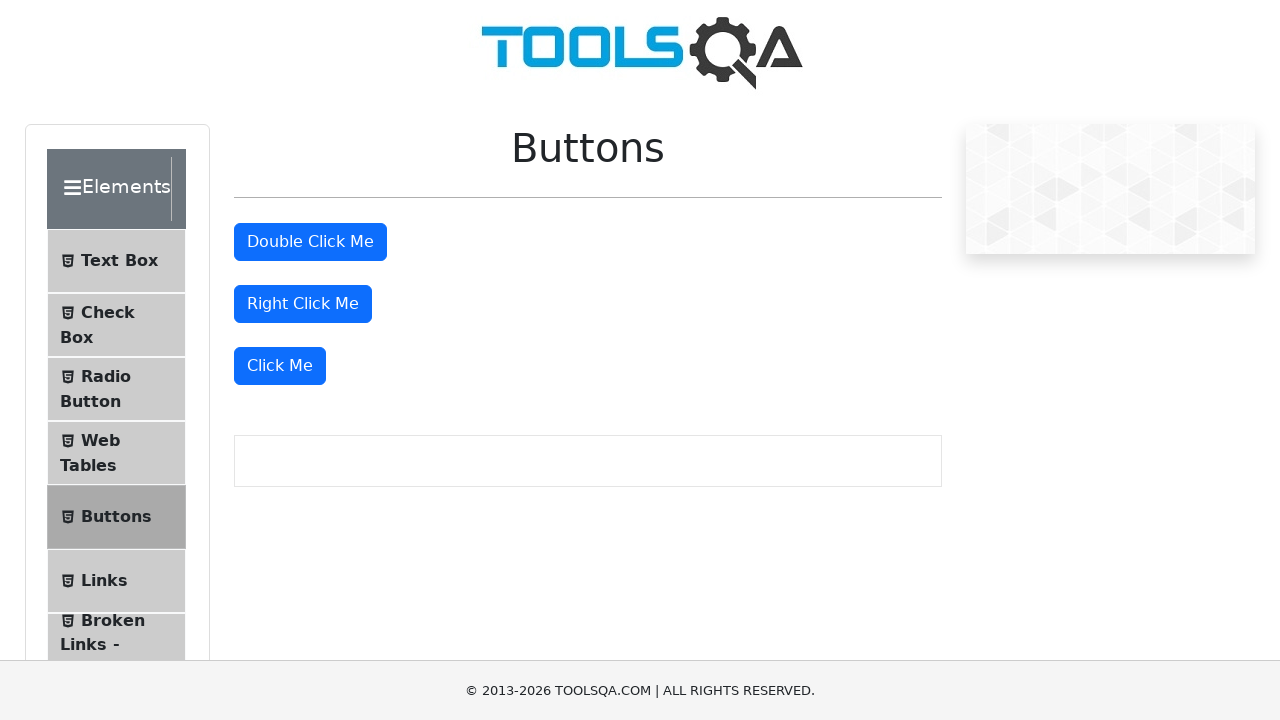

Double clicked the 'Double Click Me' button at (310, 242) on xpath=//button[text()='Double Click Me']
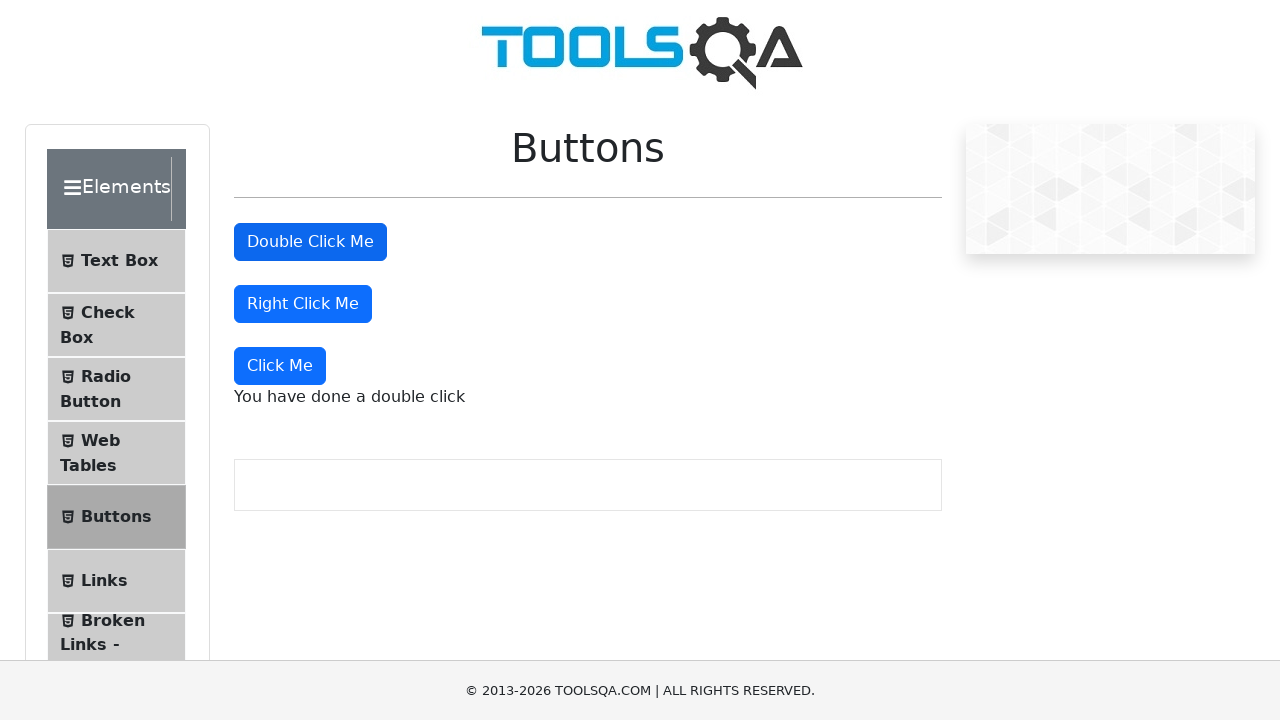

Right clicked the 'Right Click Me' button at (303, 304) on xpath=//button[text()='Right Click Me']
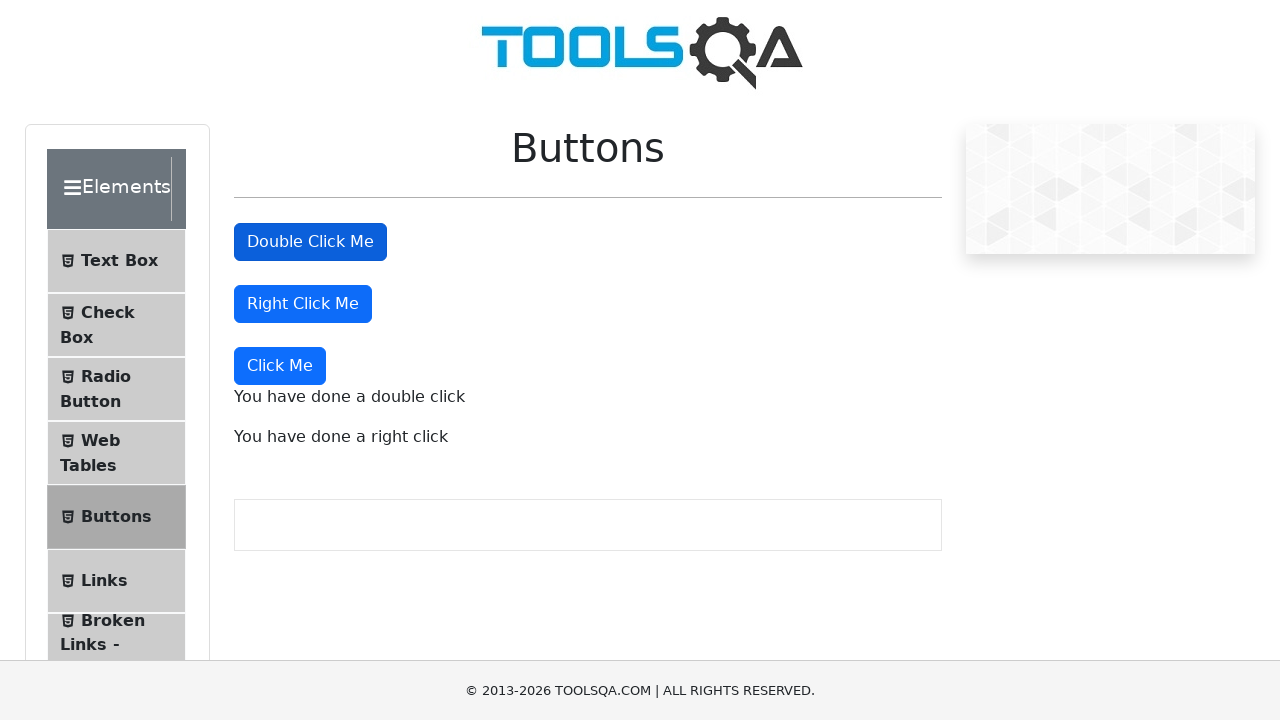

Clicked the 'Click Me' button at (280, 366) on xpath=//button[text()='Click Me']
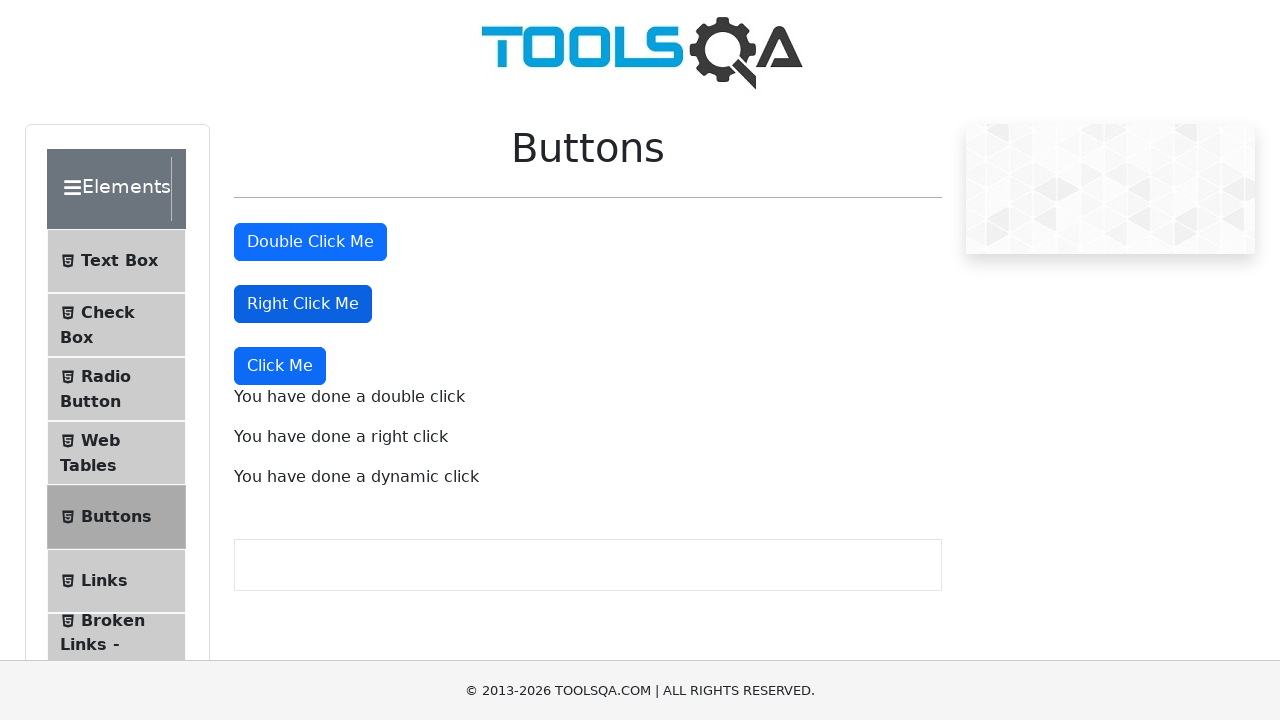

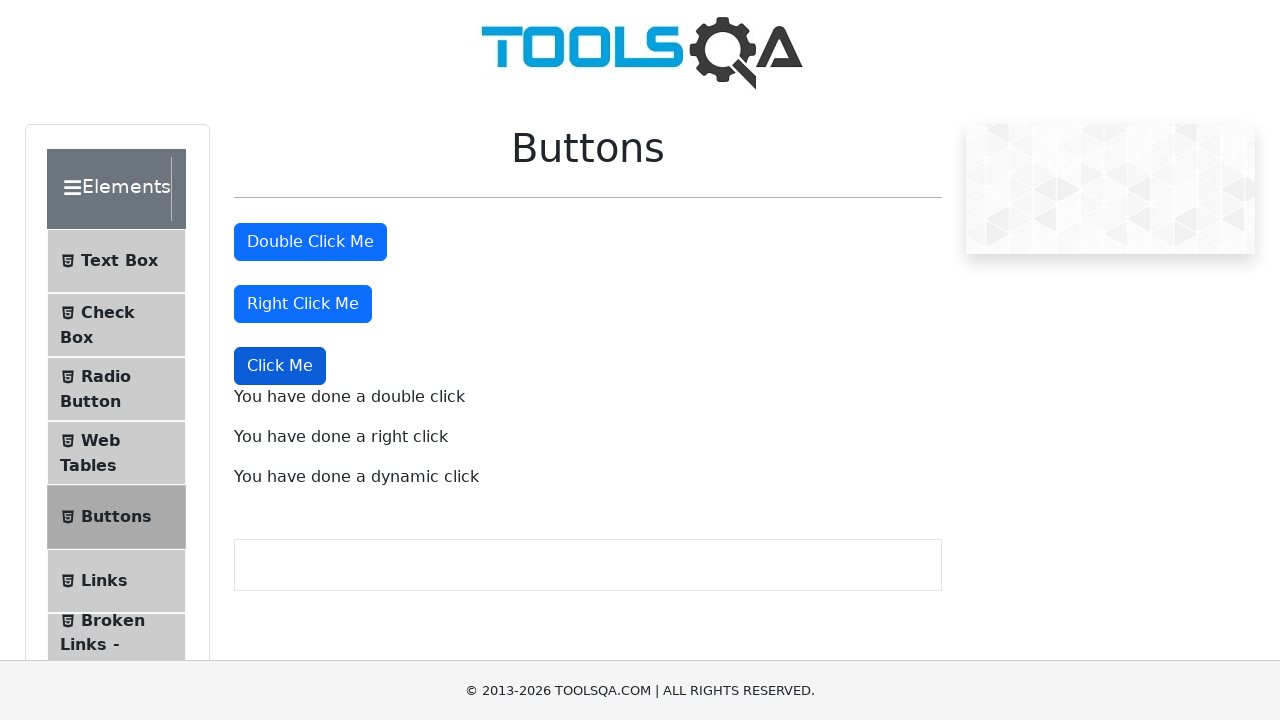